Tests an e-commerce grocery store by selecting multiple vegetable products (Brocolli, Tomato, Brinjal, Onion, Walnuts), proceeding to cart, and applying a promo discount code.

Starting URL: https://rahulshettyacademy.com/seleniumPractise/#/

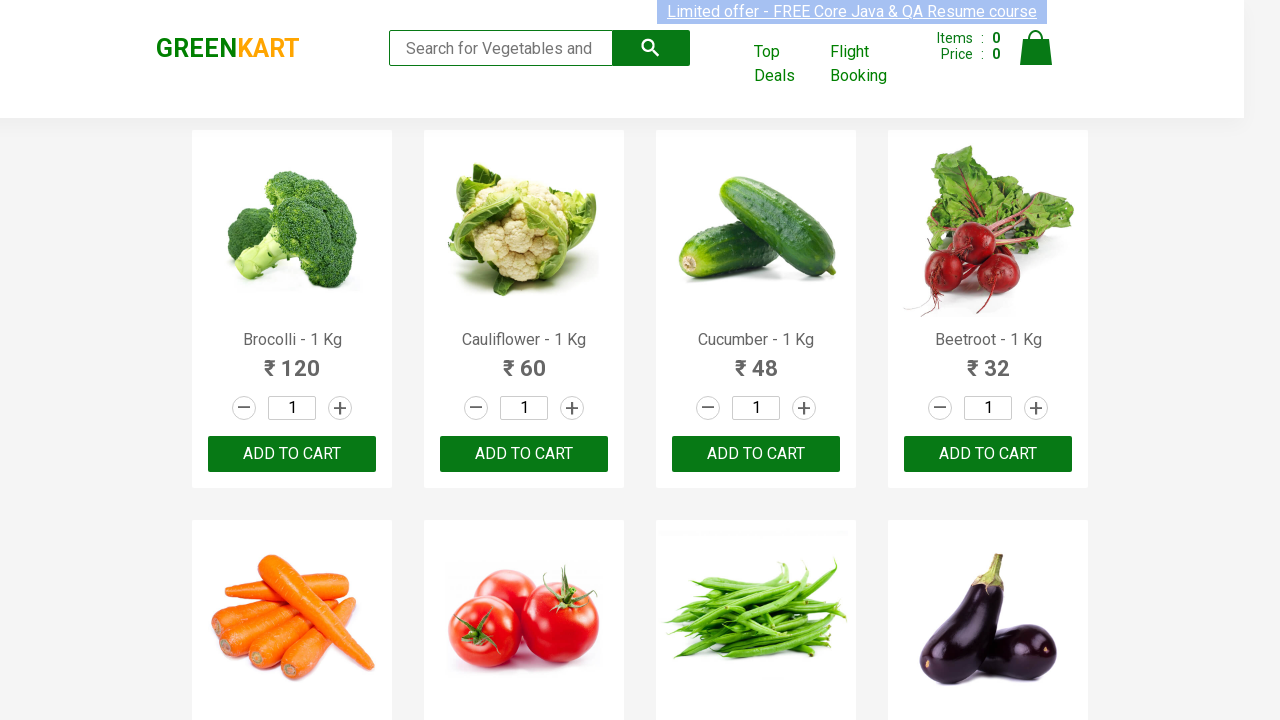

Waited for product names to load
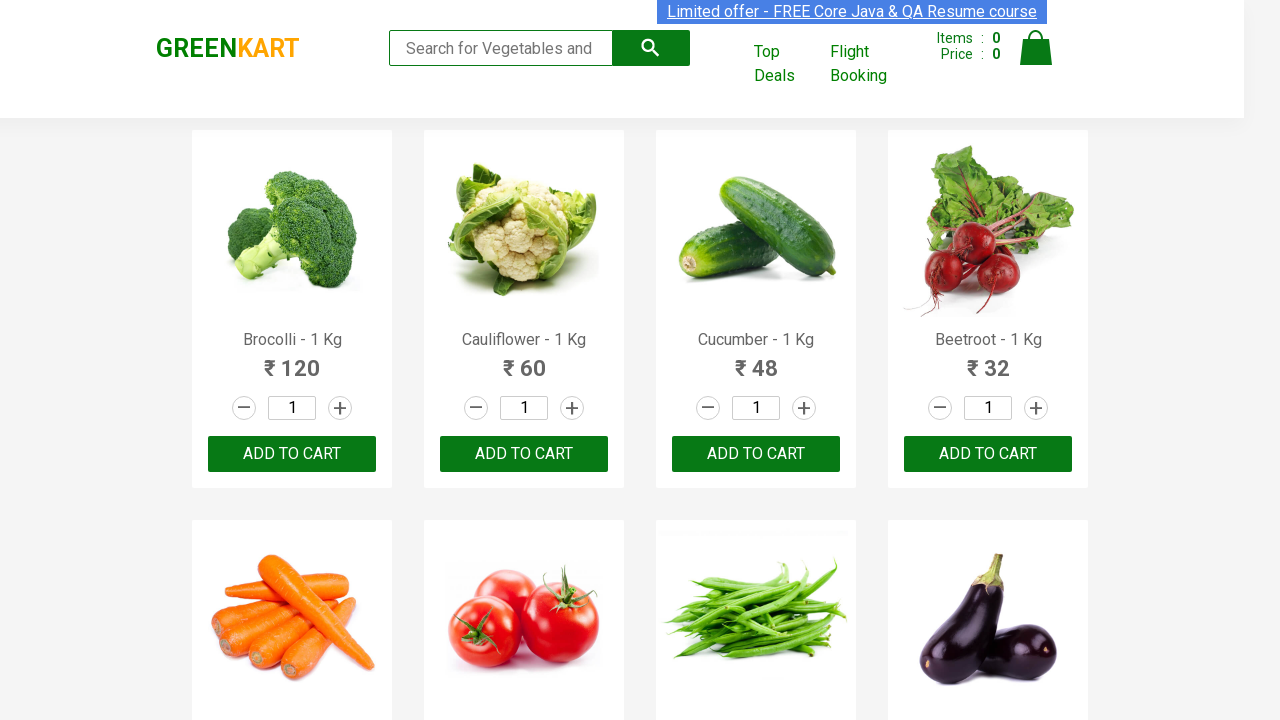

Retrieved all product name elements from the page
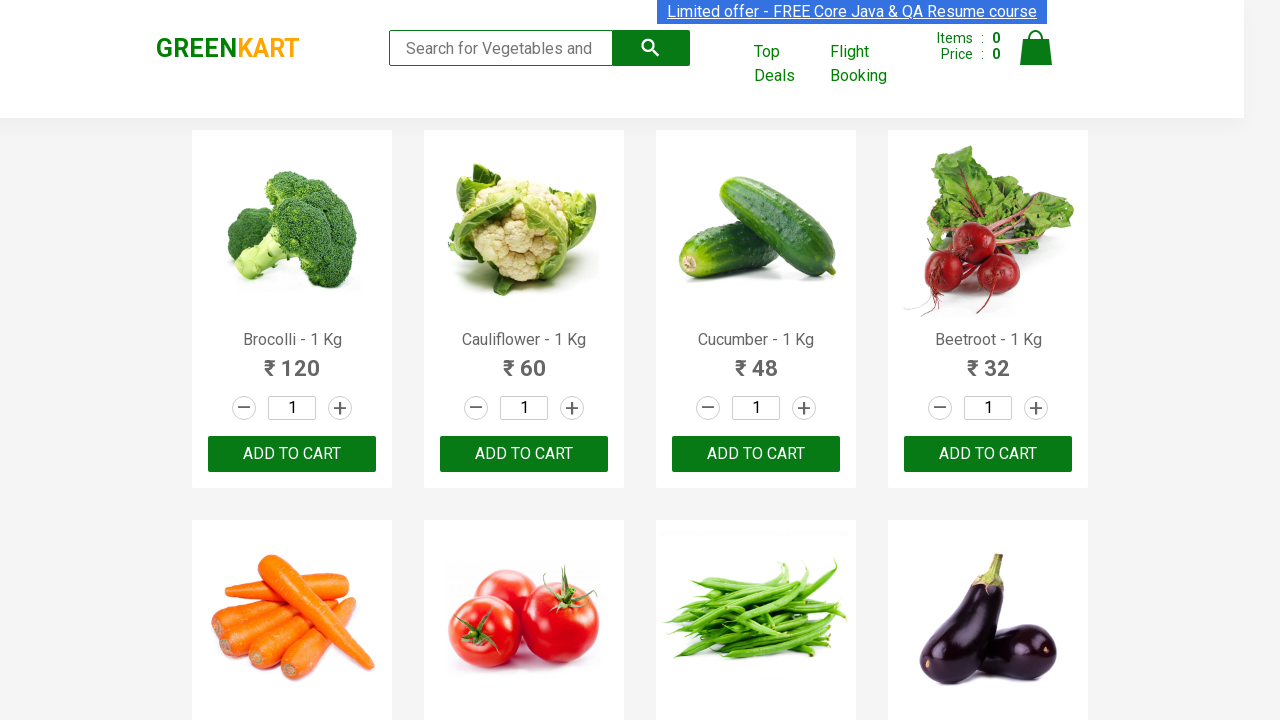

Added 'Brocolli' to cart at (292, 454) on div.product-action button >> nth=0
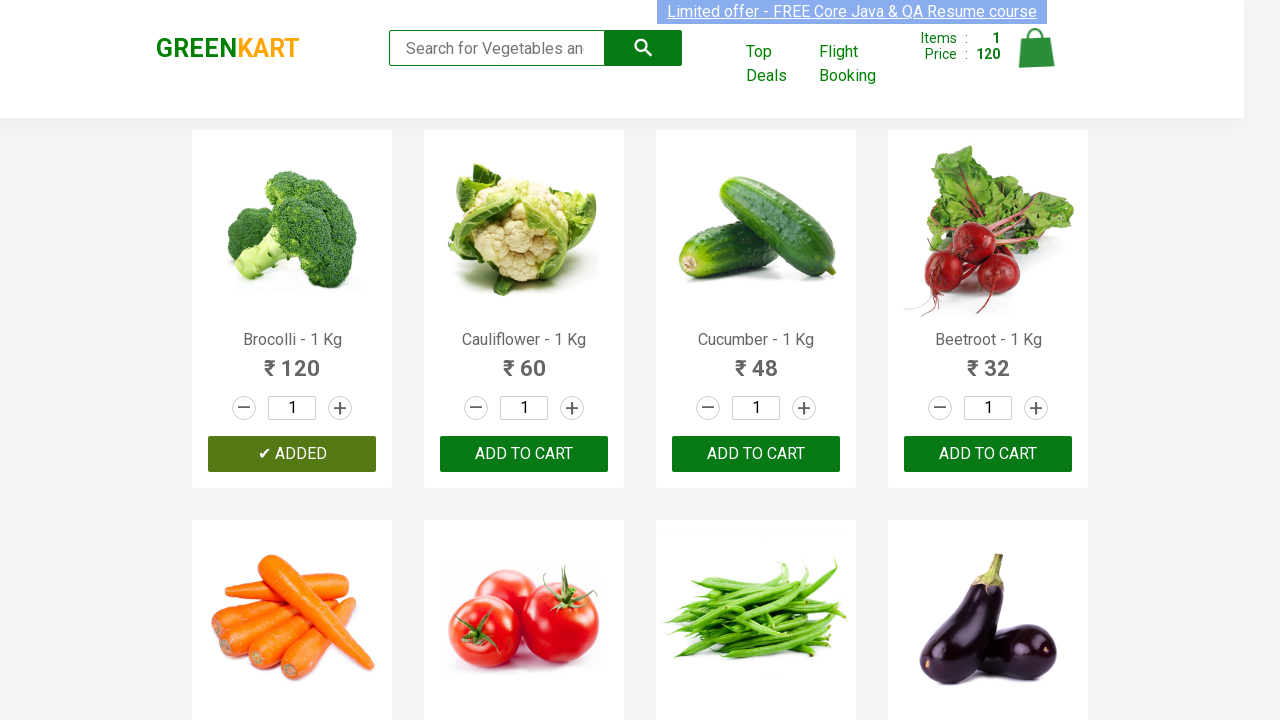

Added 'Tomato' to cart at (524, 360) on div.product-action button >> nth=5
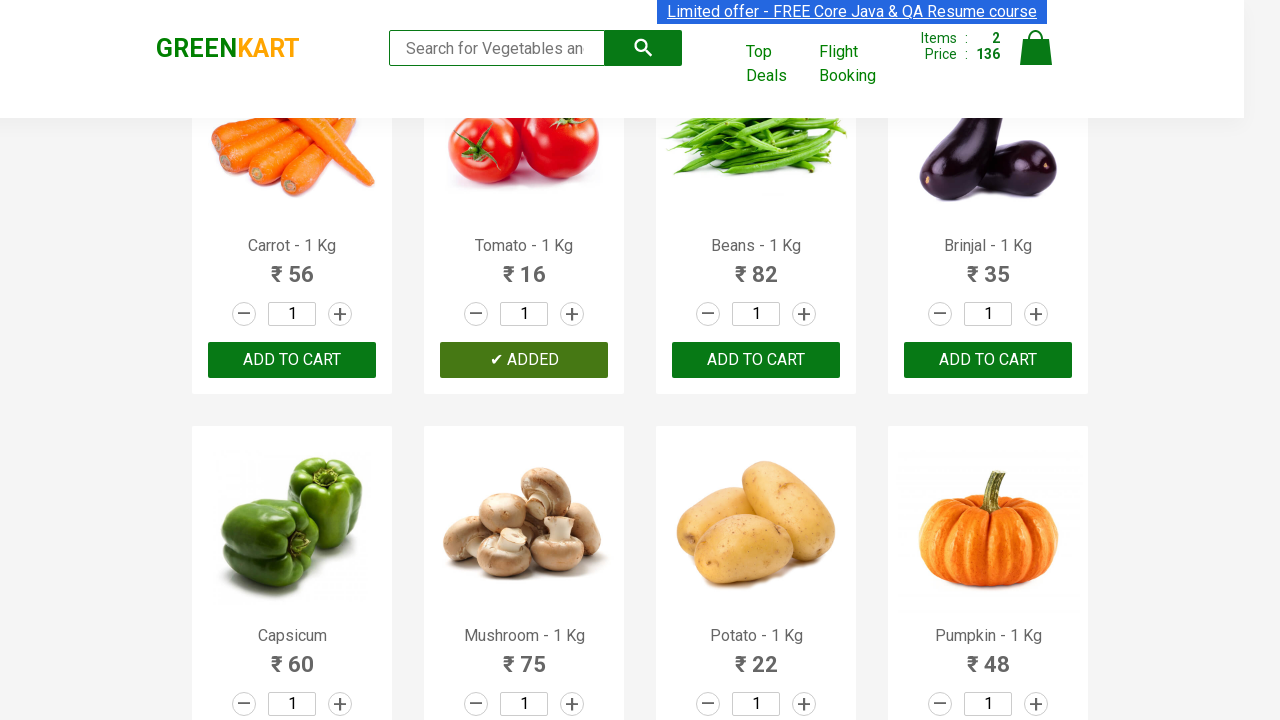

Added 'Brinjal' to cart at (988, 360) on div.product-action button >> nth=7
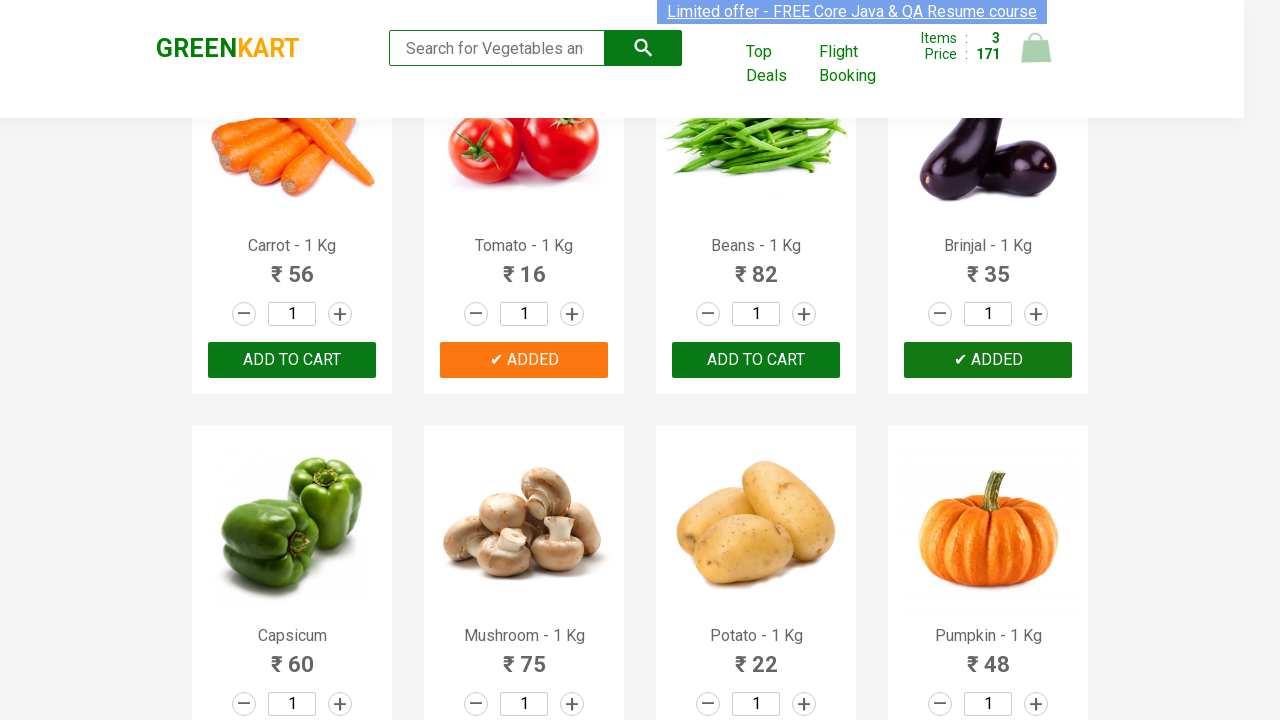

Added 'Onion' to cart at (524, 360) on div.product-action button >> nth=13
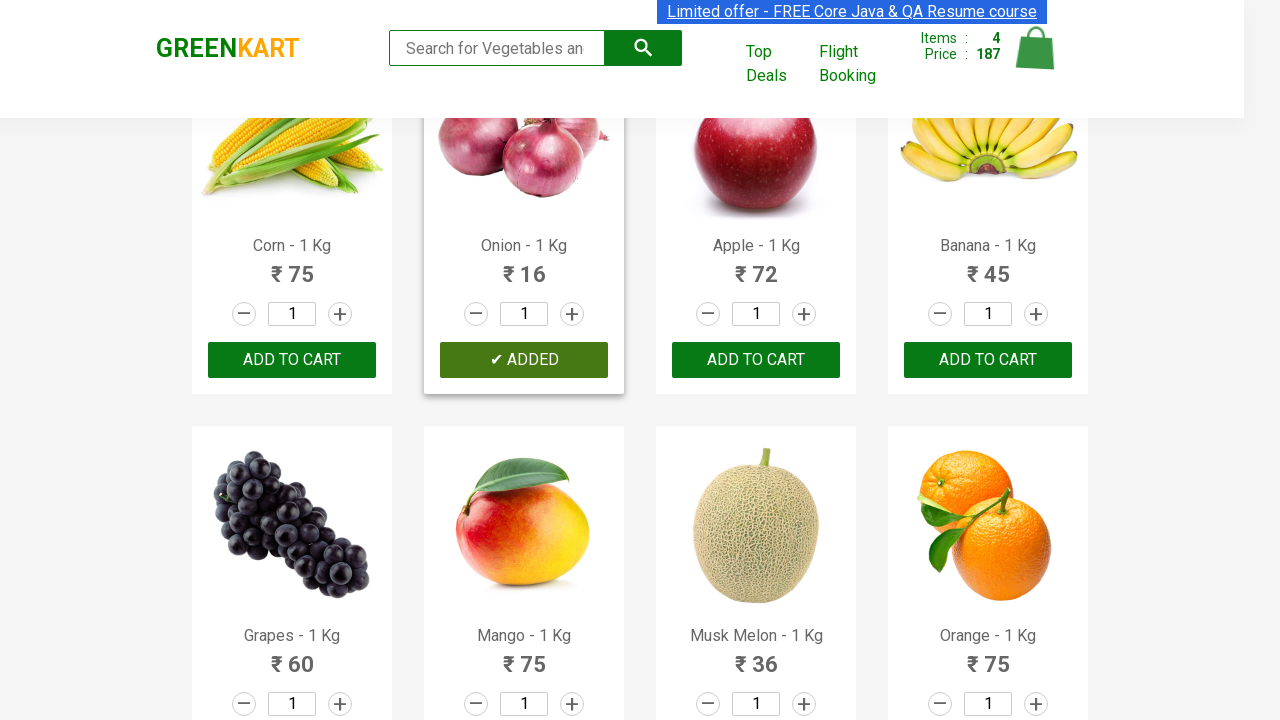

Added 'Walnuts' to cart at (524, 569) on div.product-action button >> nth=29
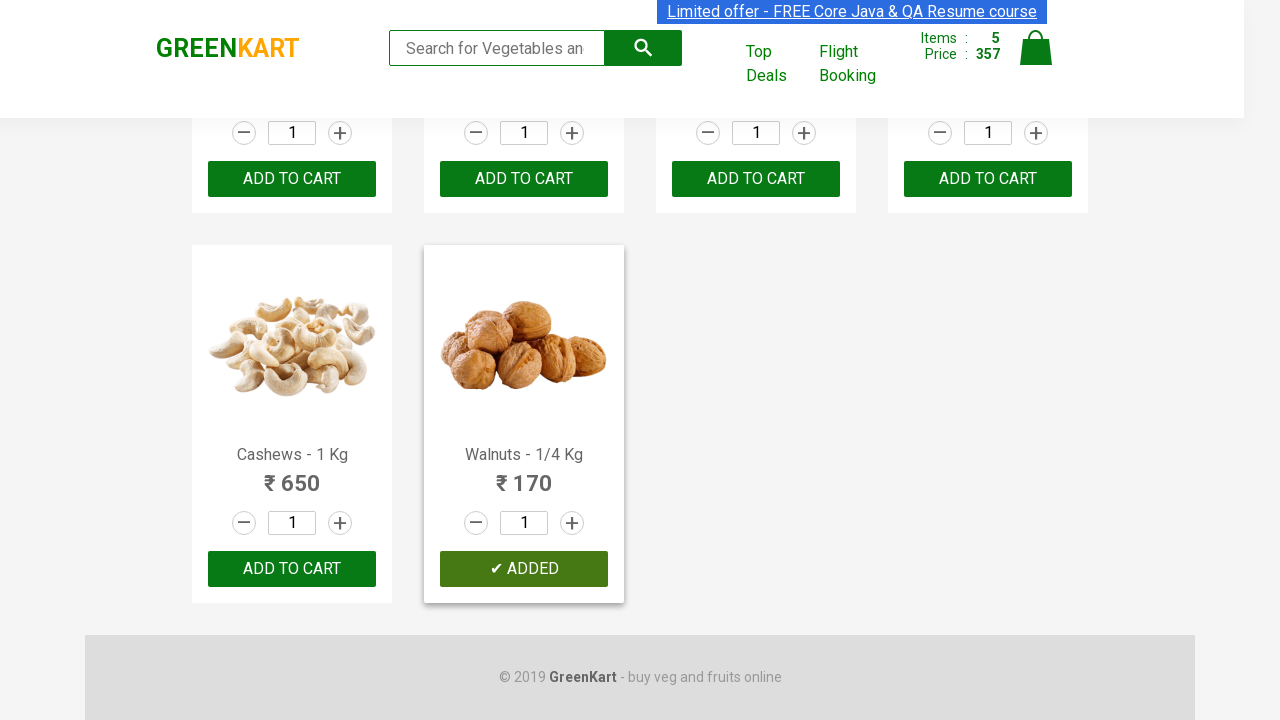

Clicked on cart icon to view cart at (1036, 48) on img[alt='Cart']
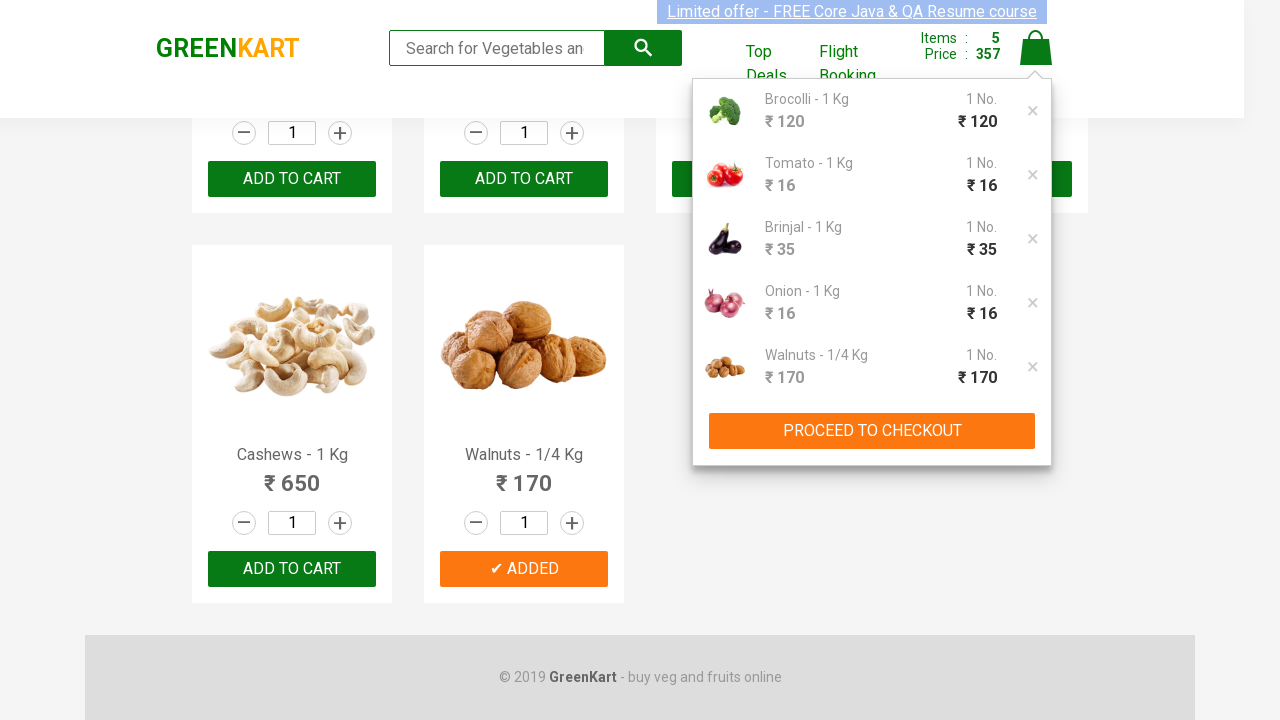

Clicked PROCEED TO CHECKOUT button at (872, 431) on xpath=//button[text()='PROCEED TO CHECKOUT']
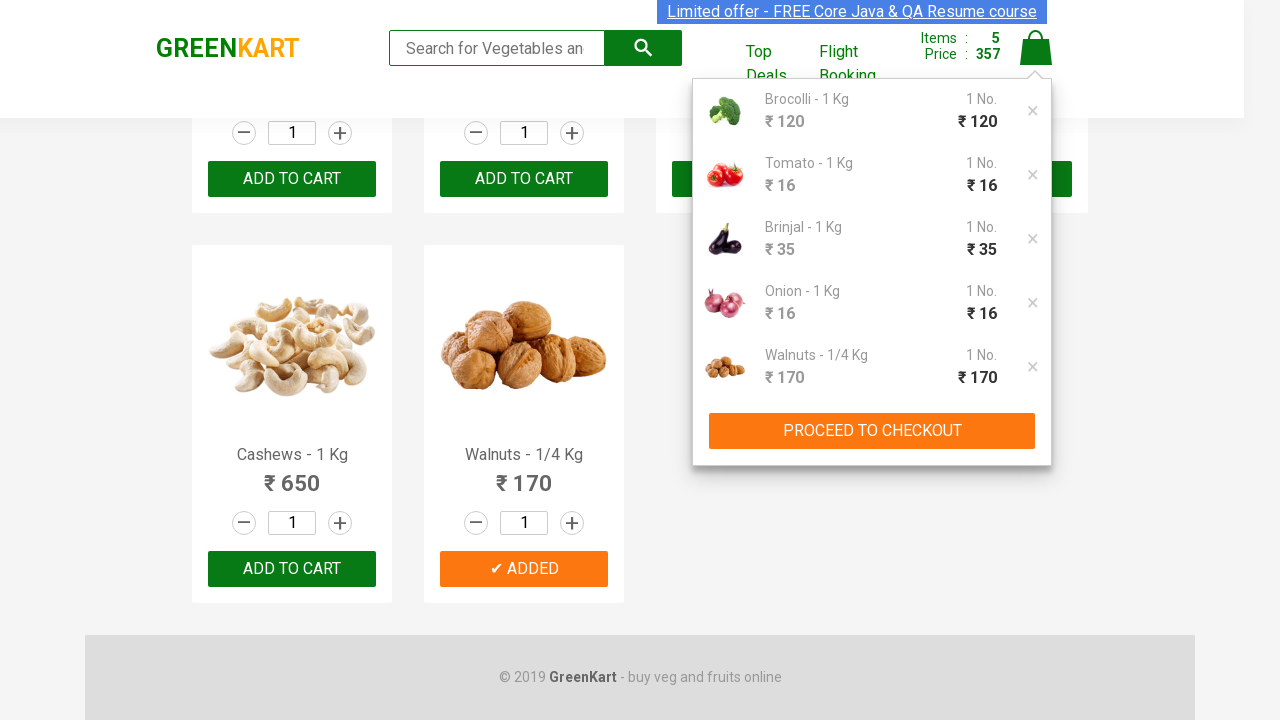

Checkout page loaded and promo code input field is visible
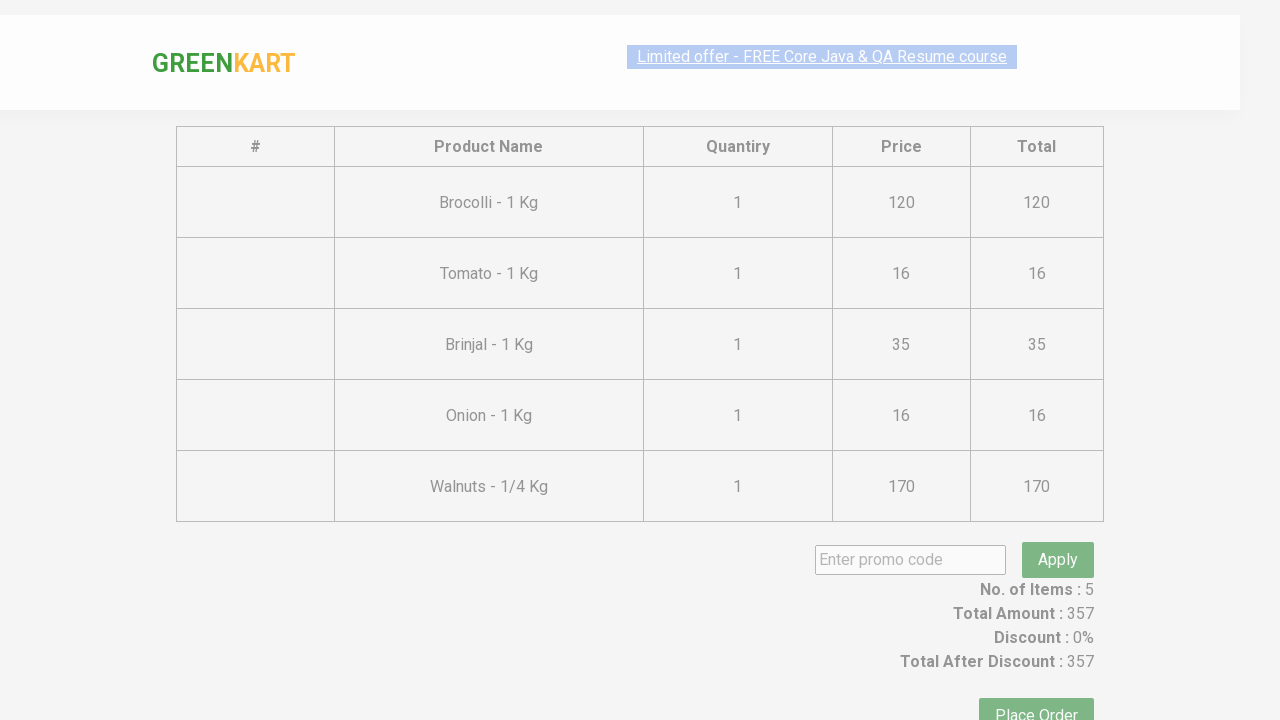

Entered promo code 'rahulshettyacademy' on input.promoCode
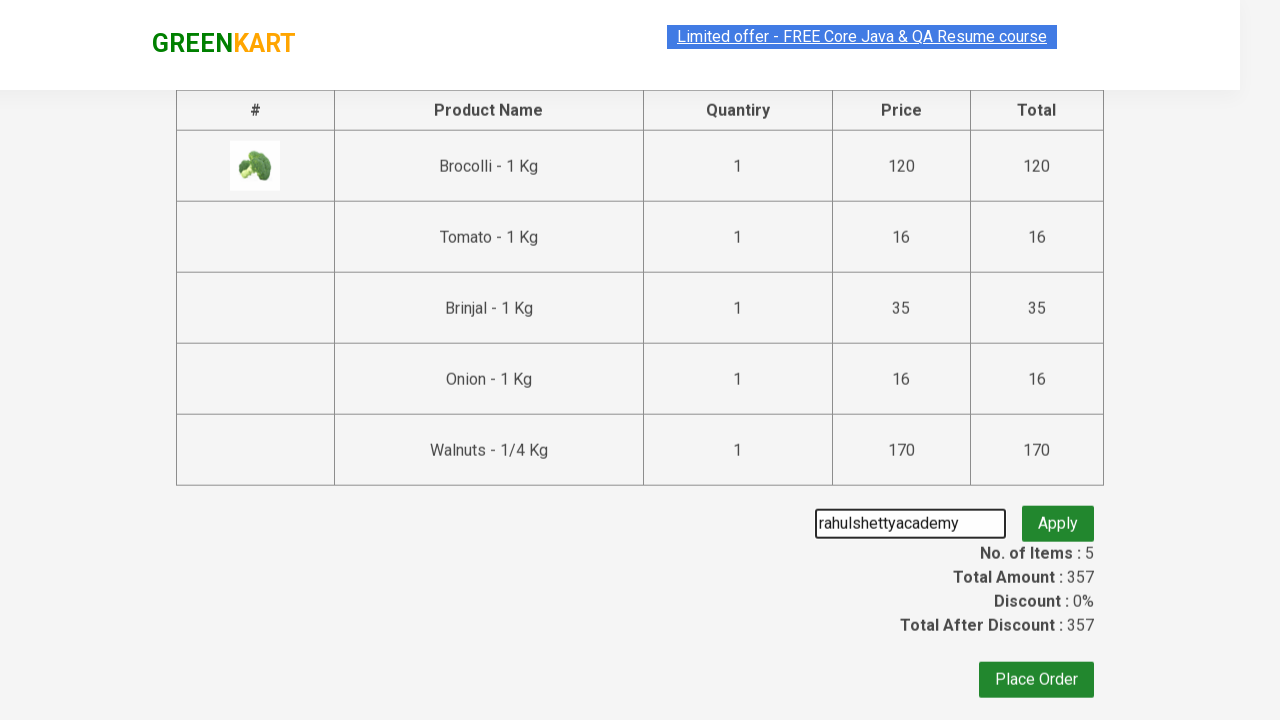

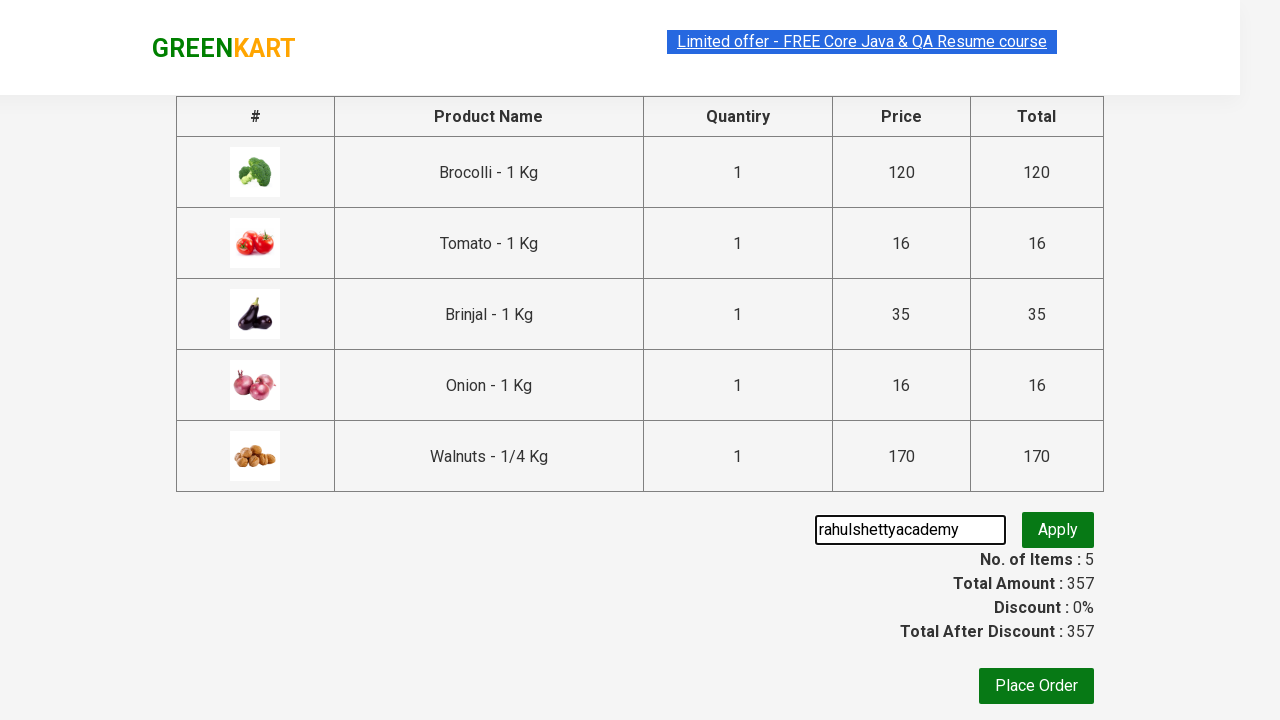